Navigates to Toyota Car Rental Philippines website with iPhone 12 Pro mobile viewport and verifies the page loads successfully

Starting URL: https://toyotacarrental.com.ph/

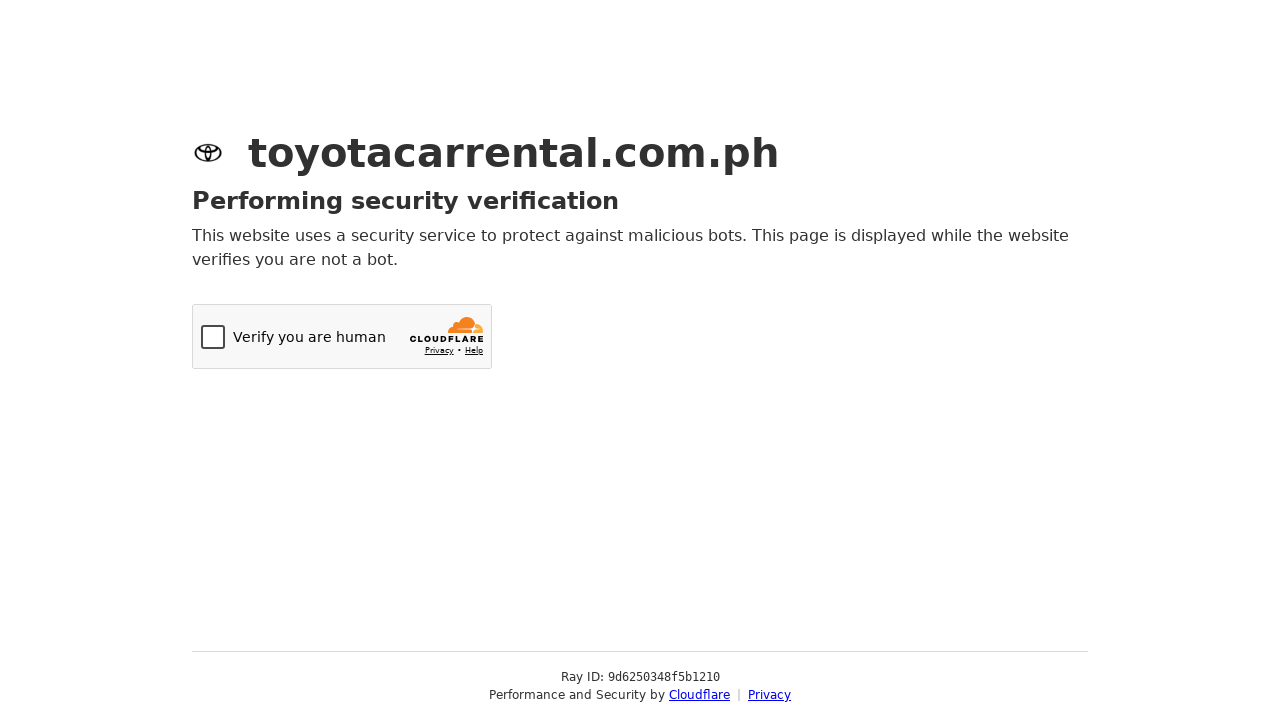

Set mobile viewport to iPhone 12 Pro dimensions (390x844)
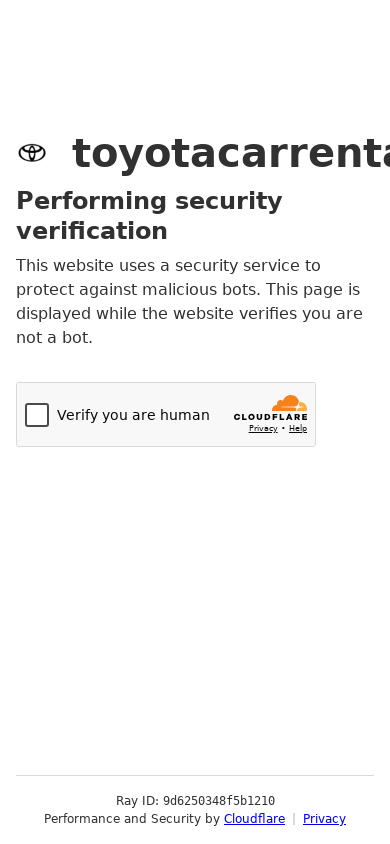

Page load completed
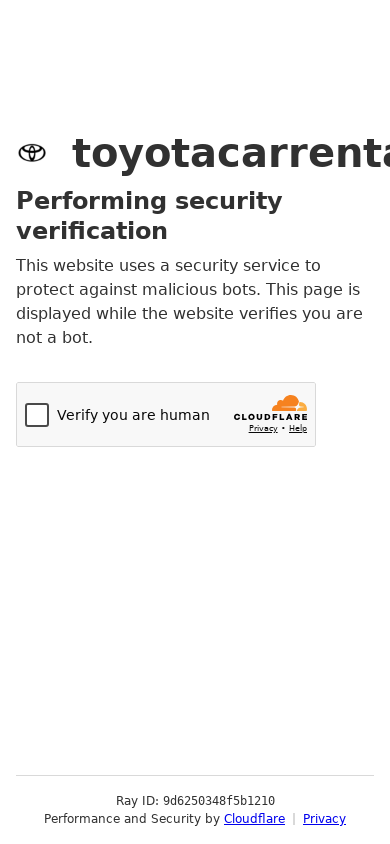

Body element found - page content verified
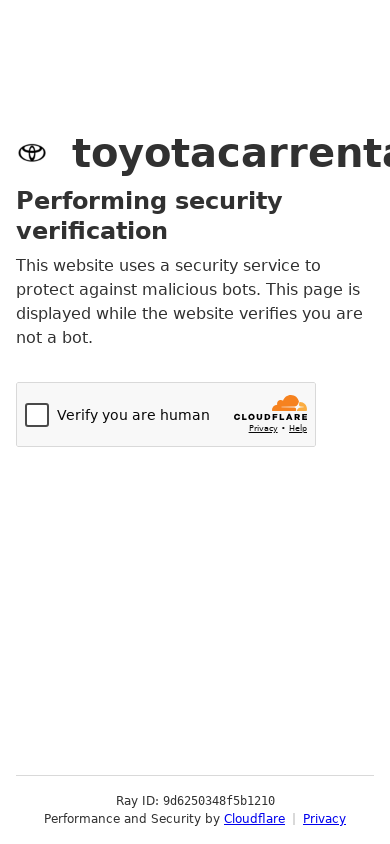

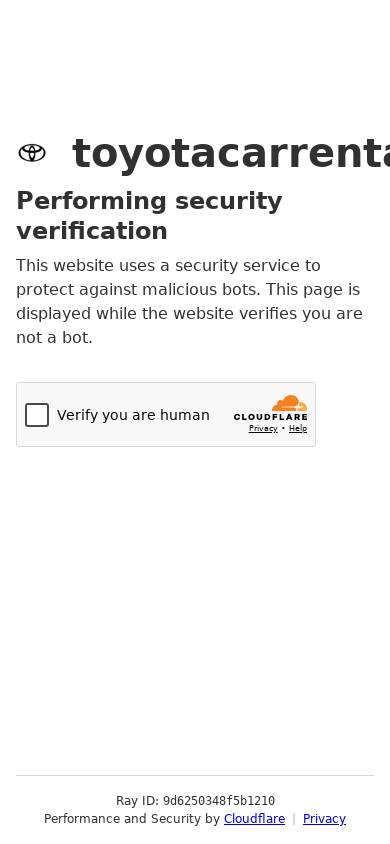